Tests page refresh functionality by clicking a show button, verifying element visibility, then refreshing and verifying the element is hidden again

Starting URL: https://kristinek.github.io/site/examples/act

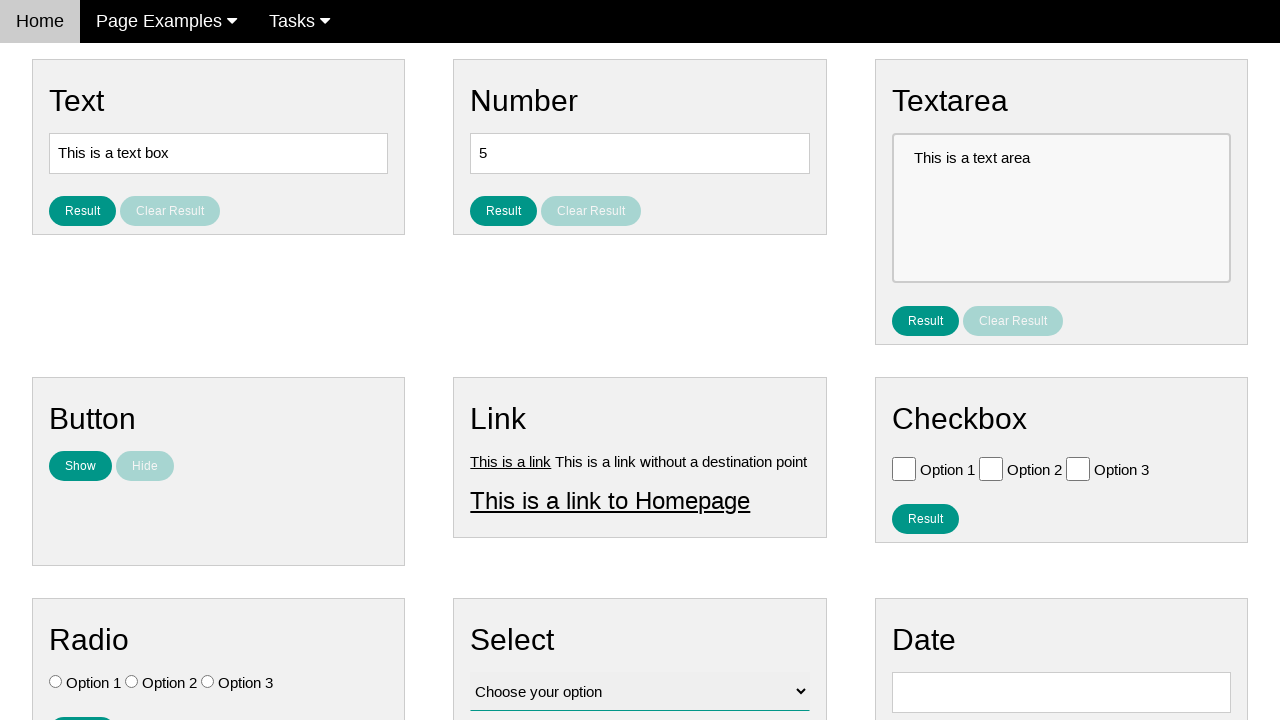

Clicked the 'Show' button in Button section at (80, 466) on #show_text
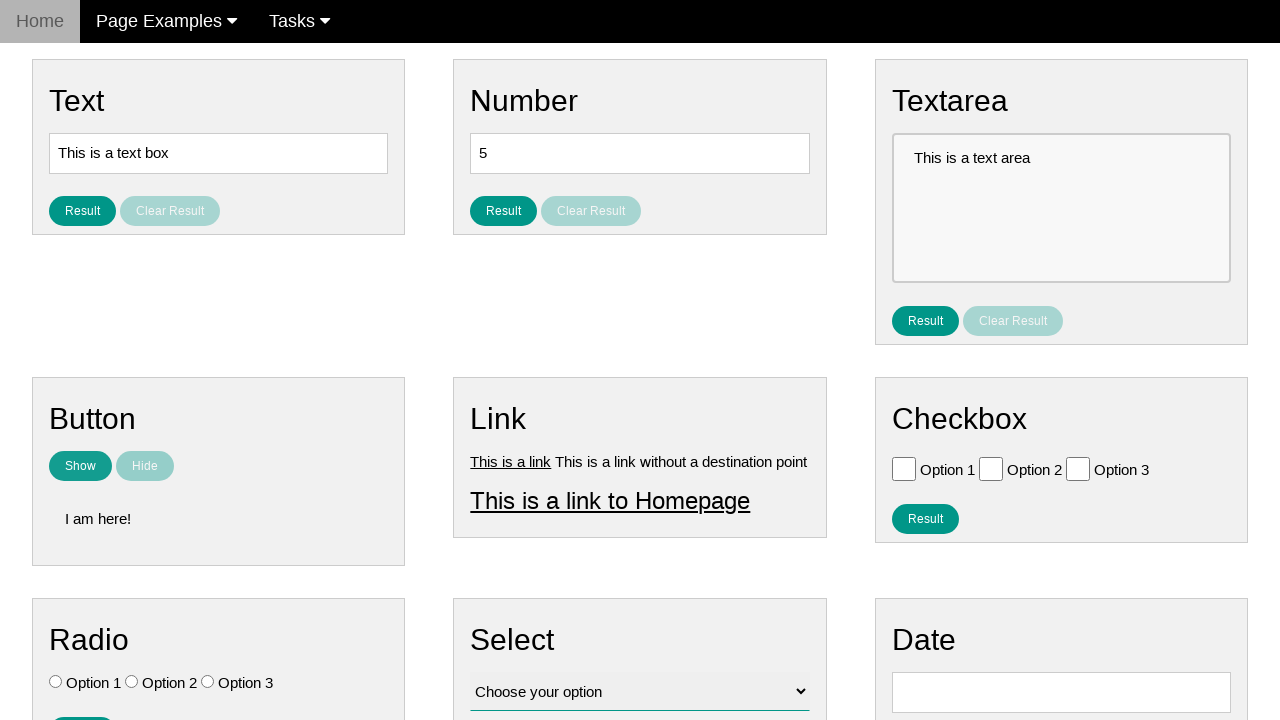

Verified that 'I am here!' text is visible
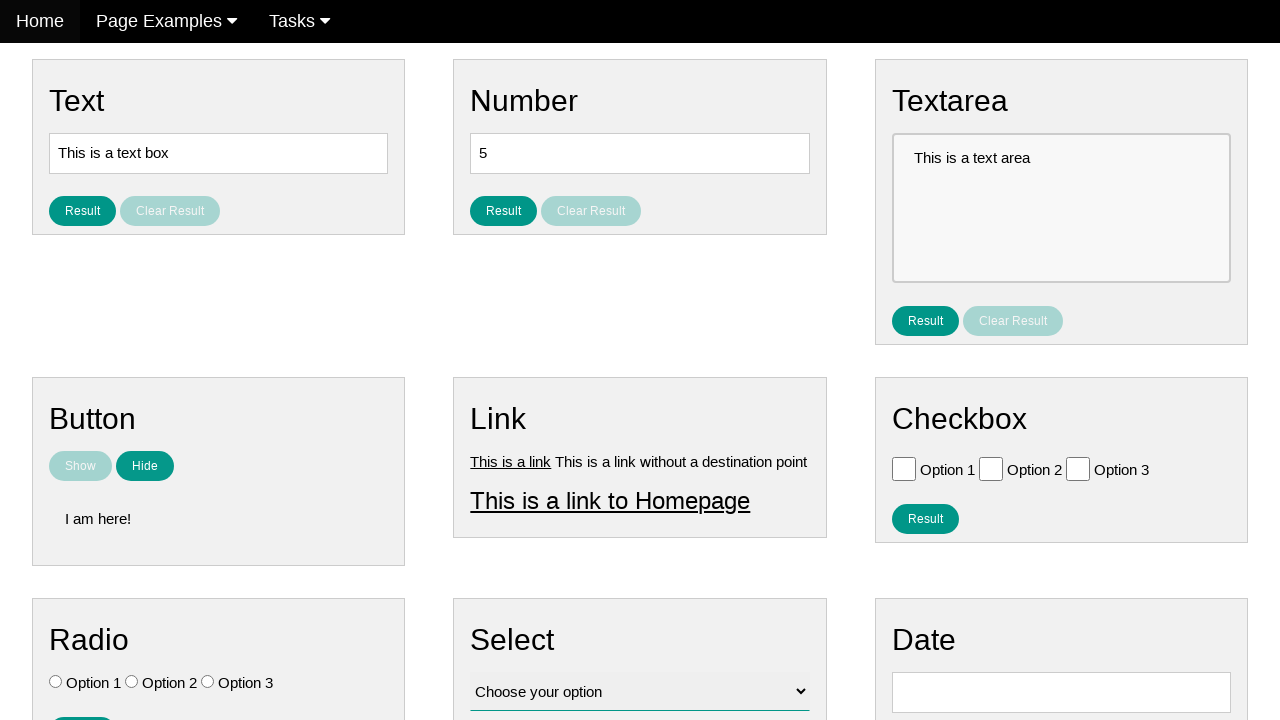

Refreshed the page
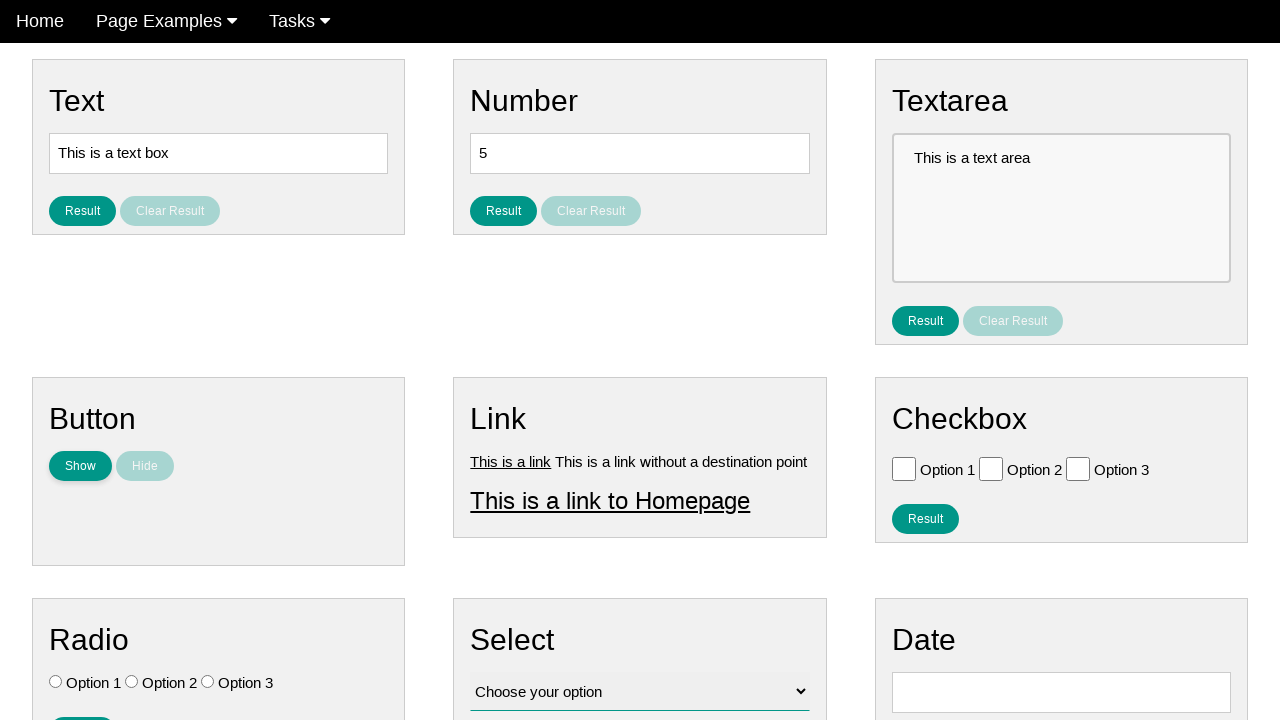

Verified that 'I am here!' text is no longer visible after refresh
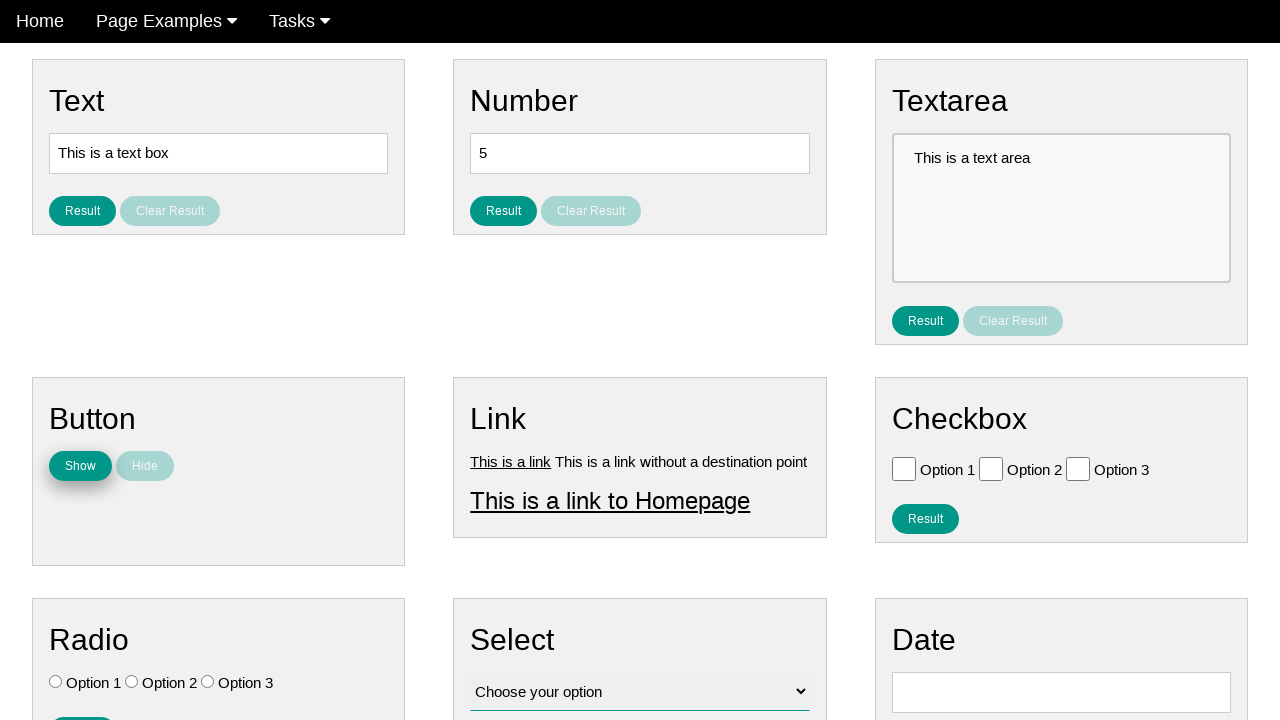

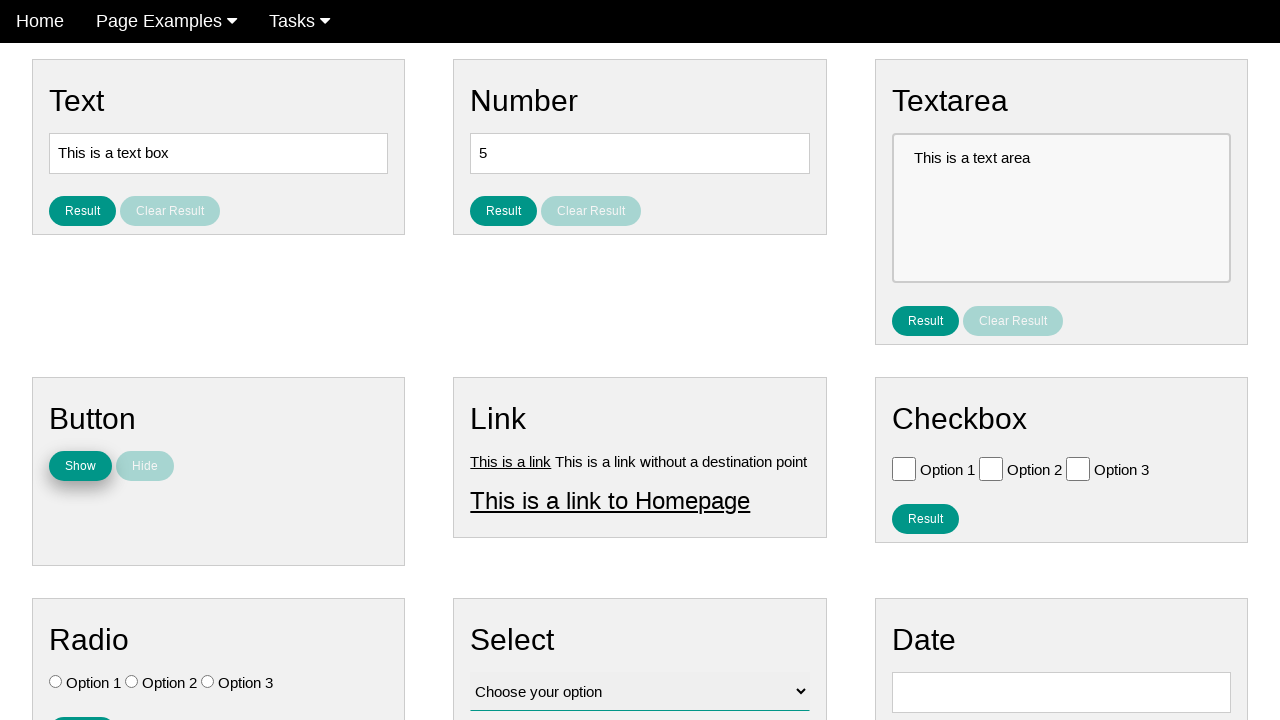